Tests an e-commerce site by searching for products, adding specific items to cart, and proceeding through checkout flow

Starting URL: https://rahulshettyacademy.com/seleniumPractise/#/

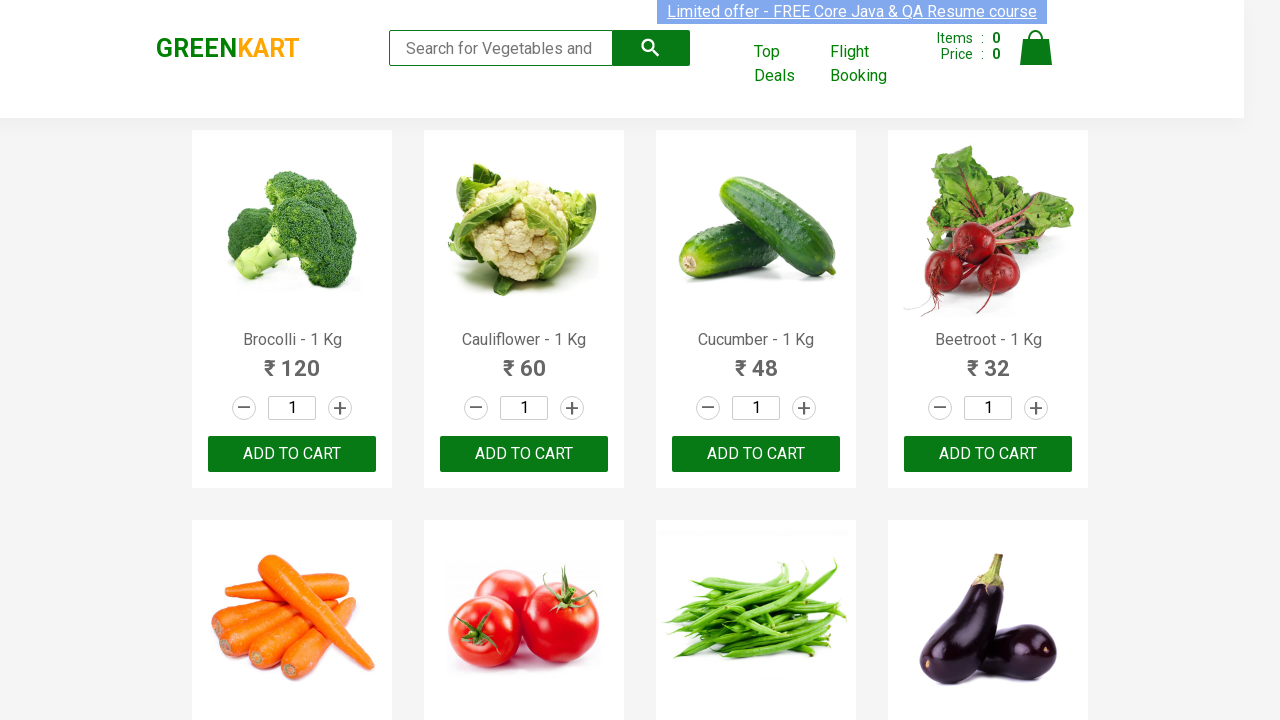

Filled search field with 'ca' to search for products on .search-keyword
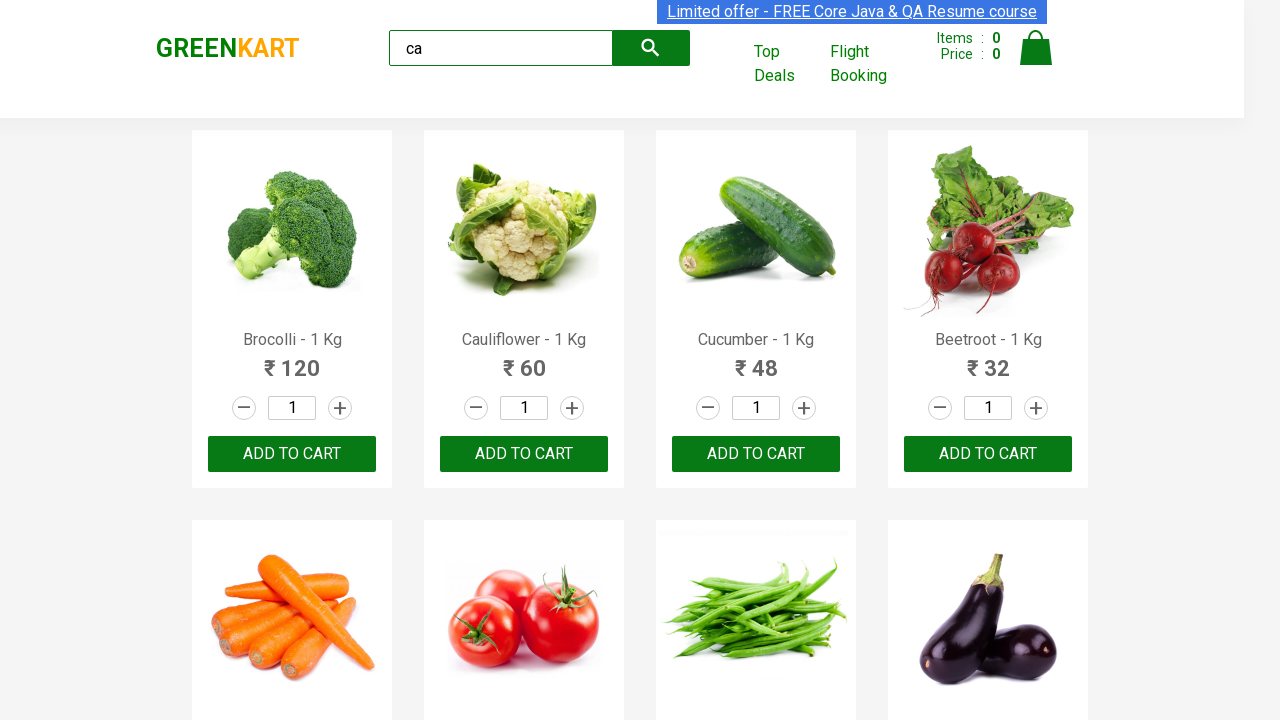

Products loaded after search
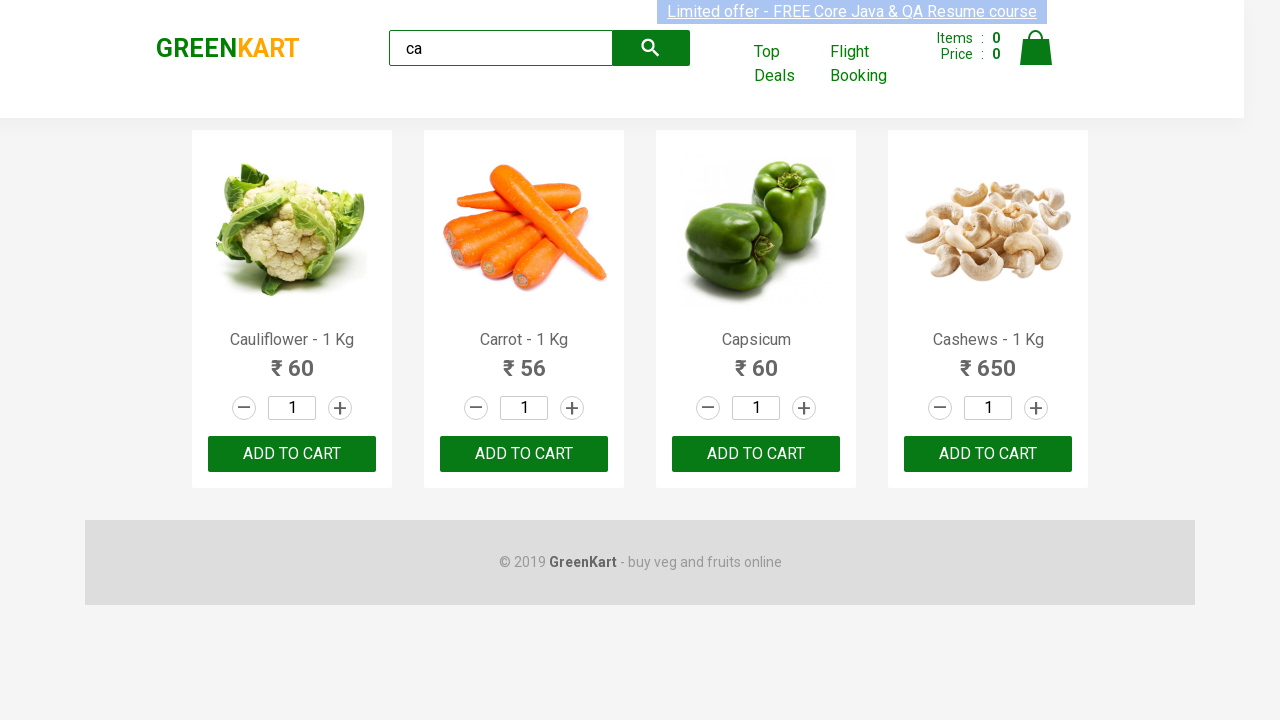

Retrieved product name: Cauliflower - 1 Kg
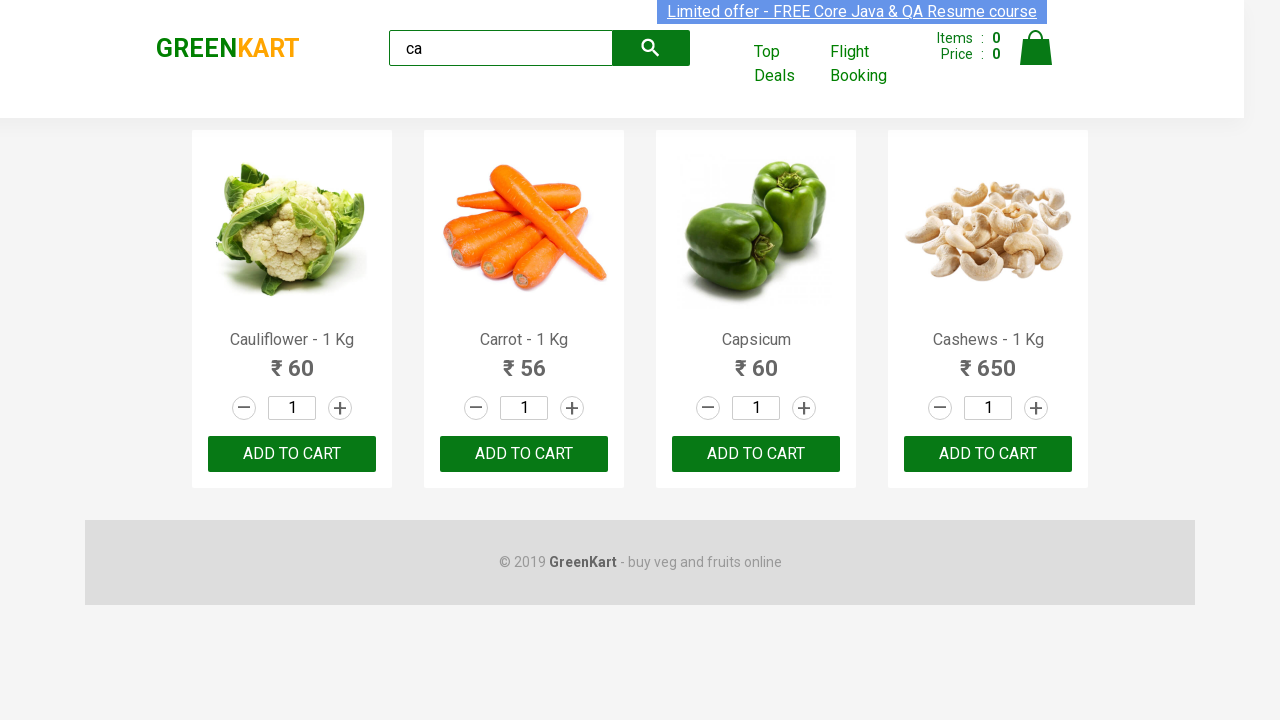

Retrieved product name: Carrot - 1 Kg
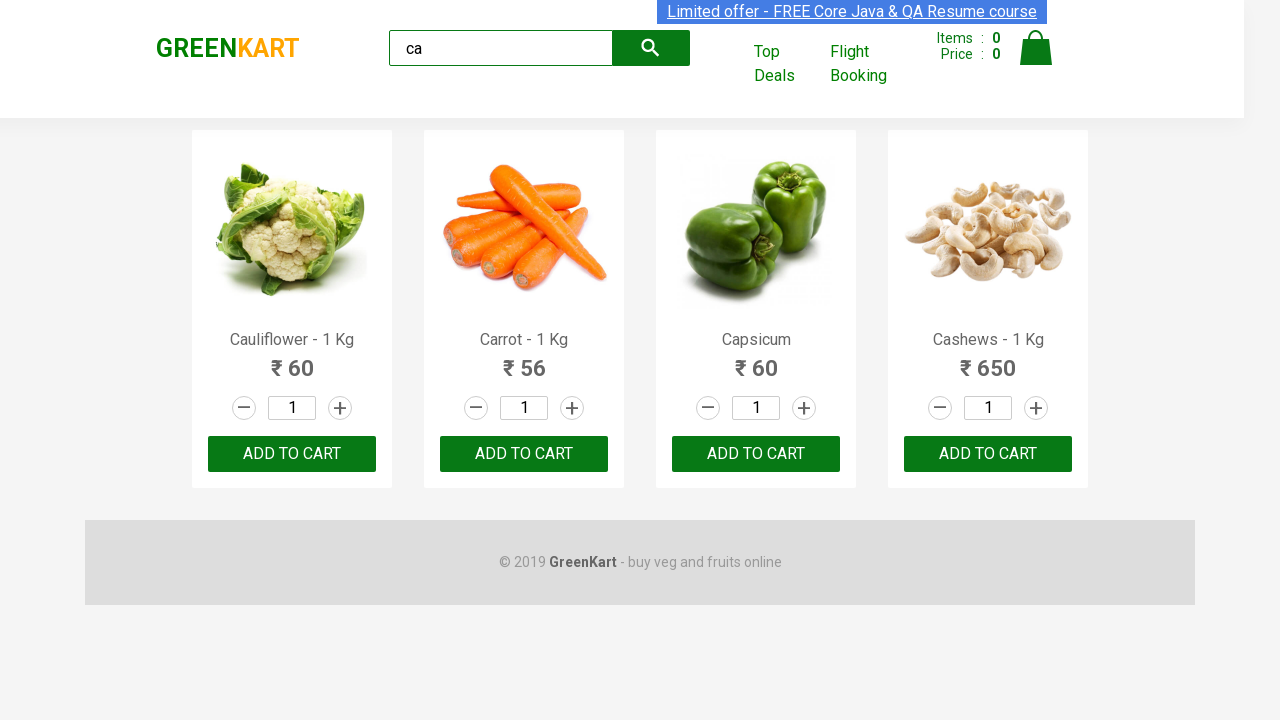

Retrieved product name: Capsicum
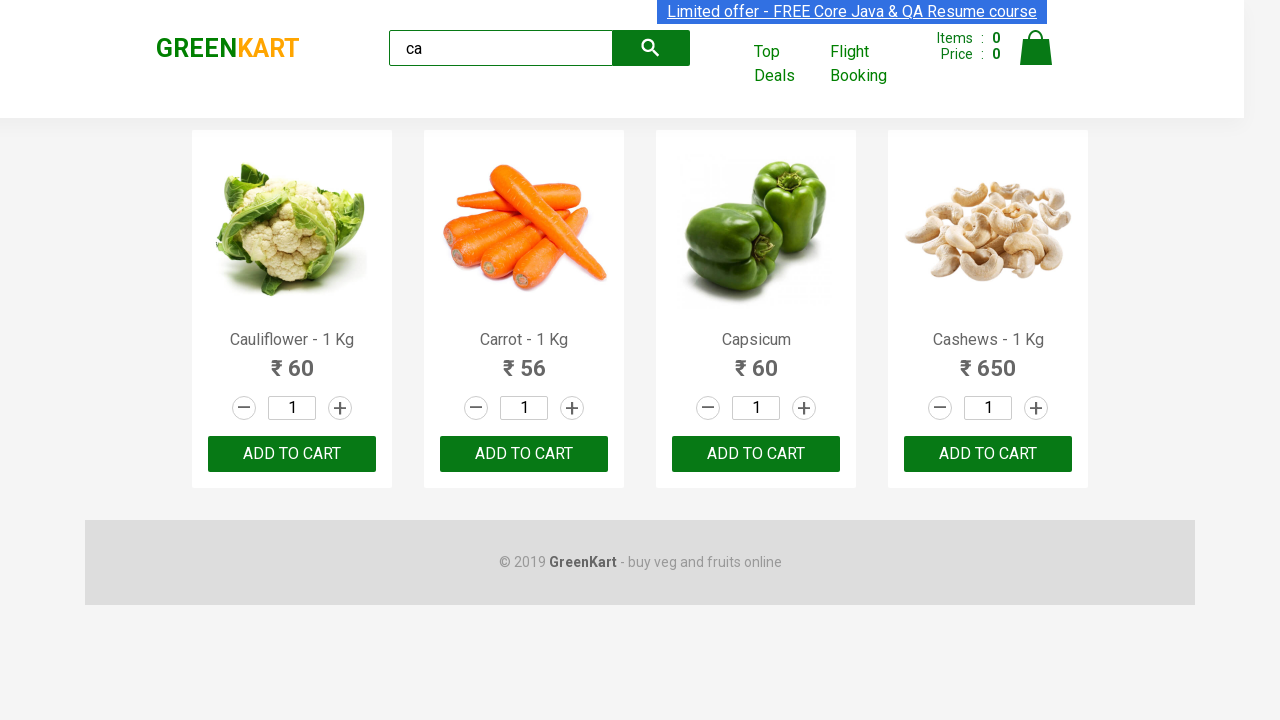

Retrieved product name: Cashews - 1 Kg
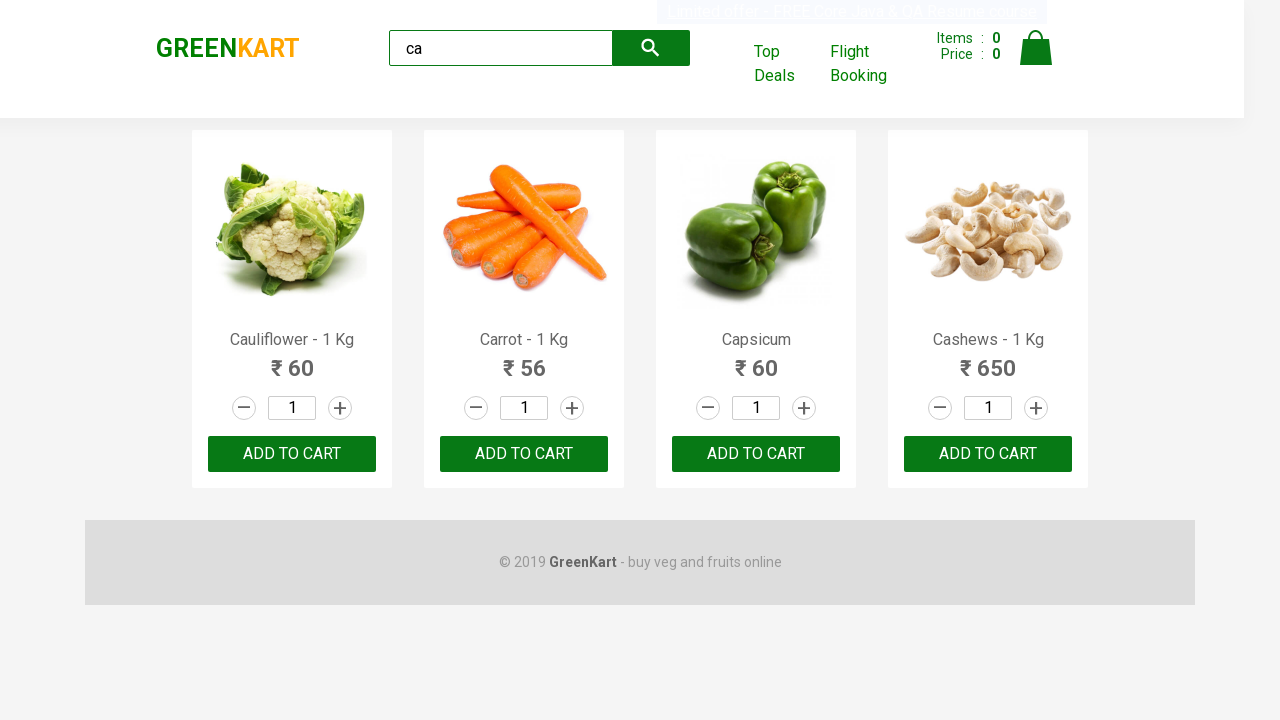

Clicked ADD TO CART button for Cashews product at (988, 454) on .products .product >> nth=3 >> text=ADD TO CART
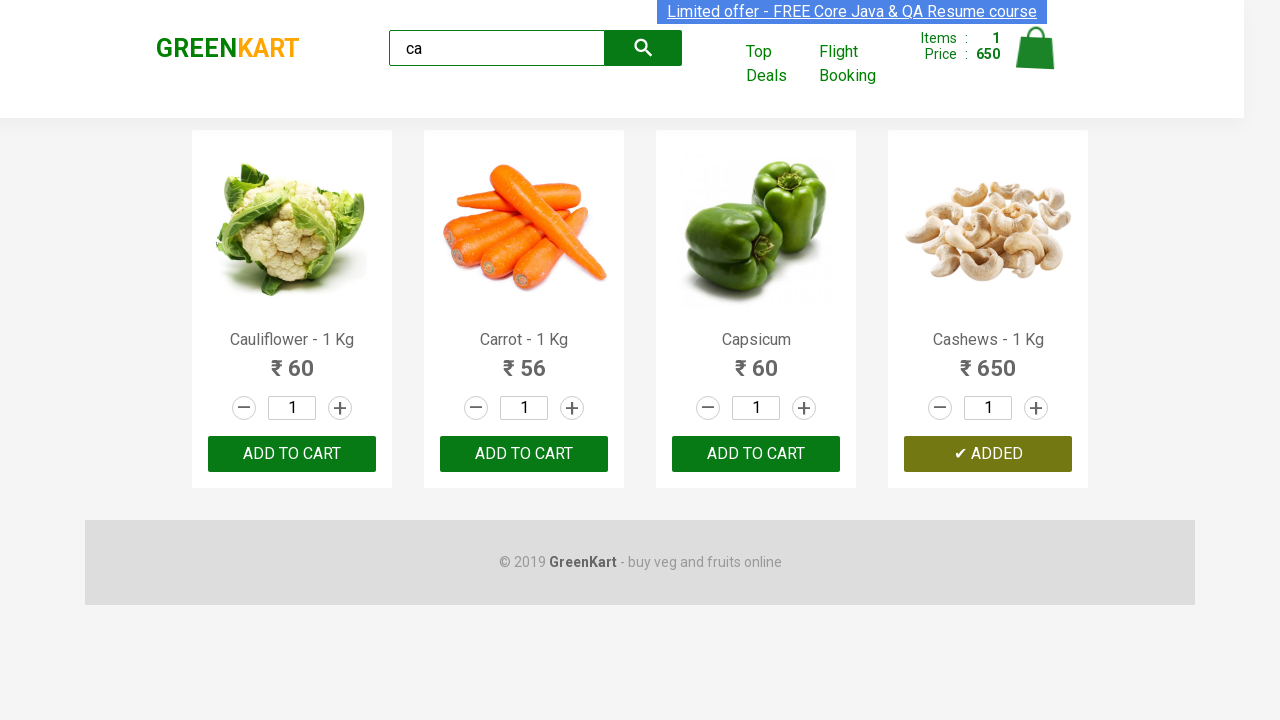

Clicked on cart icon to view cart at (1036, 48) on .cart-icon > img
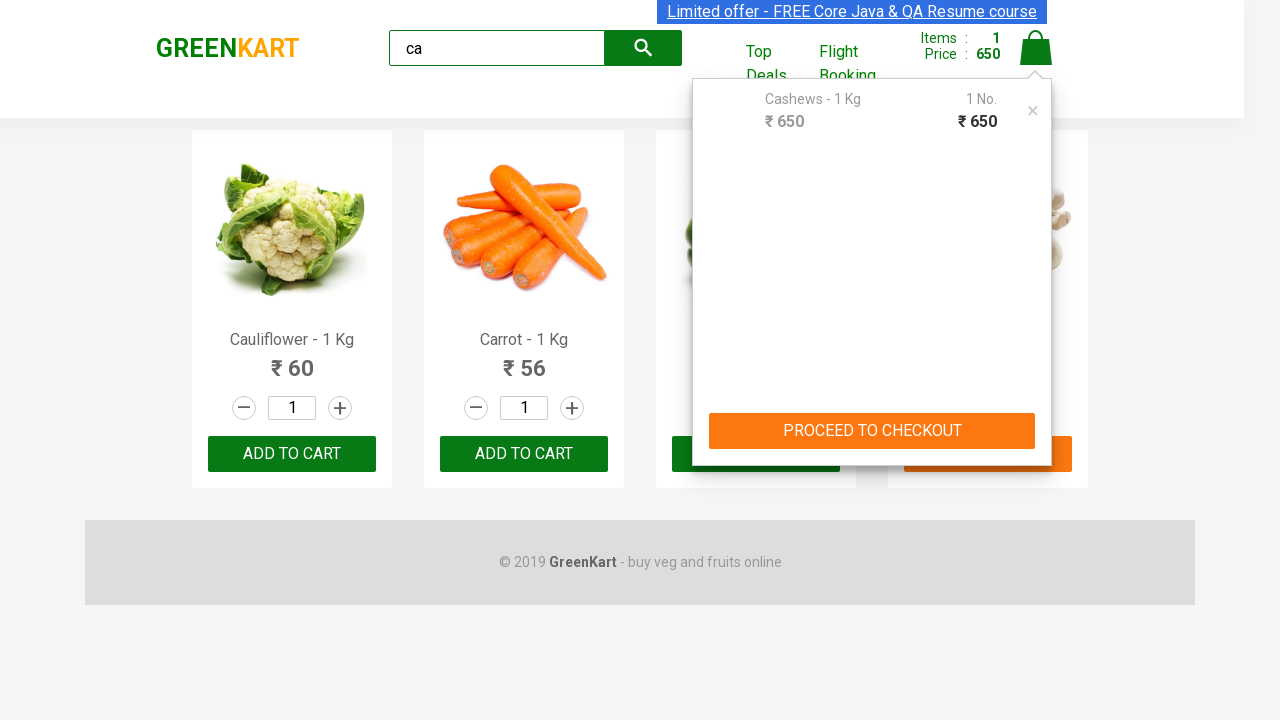

Clicked PROCEED TO CHECKOUT button at (872, 431) on text=PROCEED TO CHECKOUT
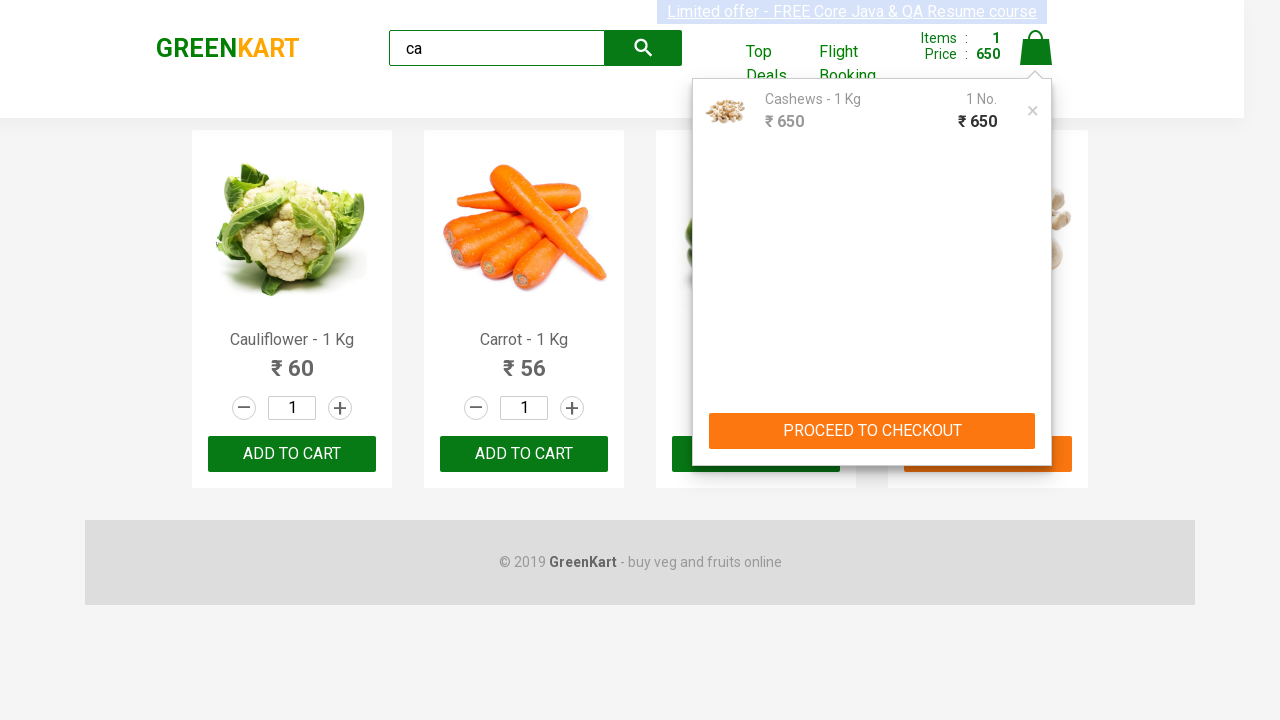

Clicked Place Order button to complete checkout at (1036, 420) on text=Place Order
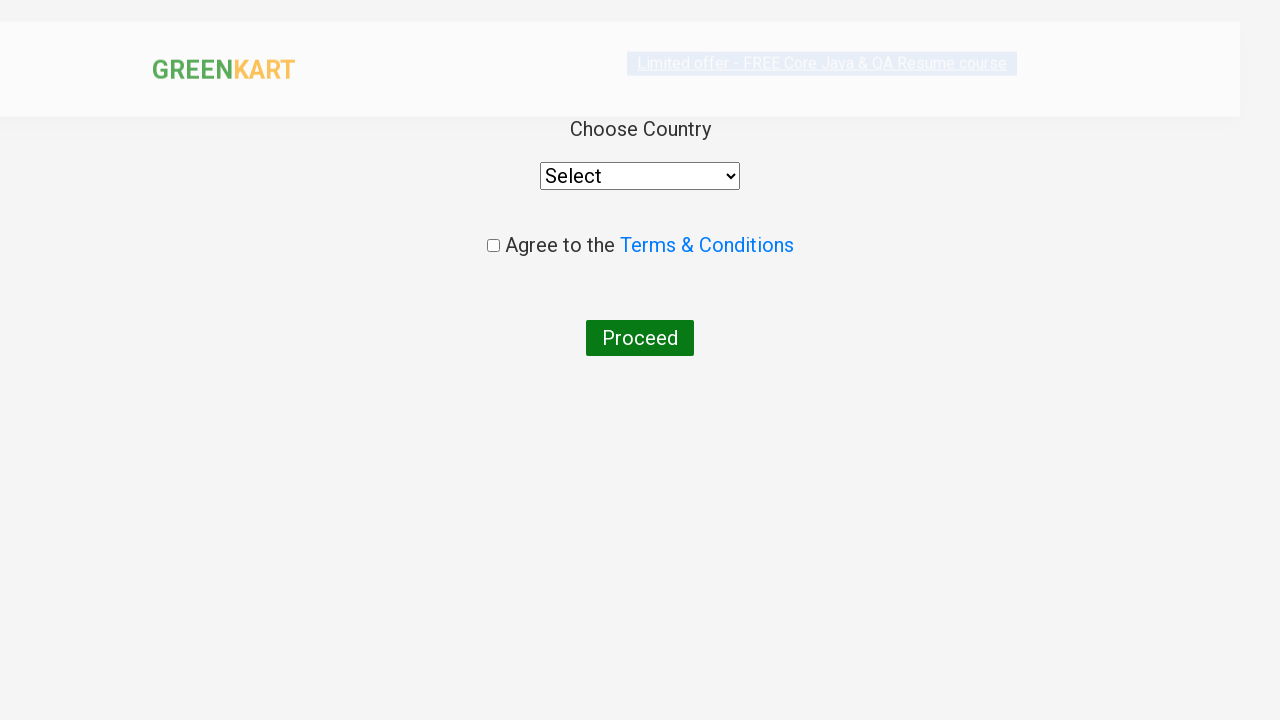

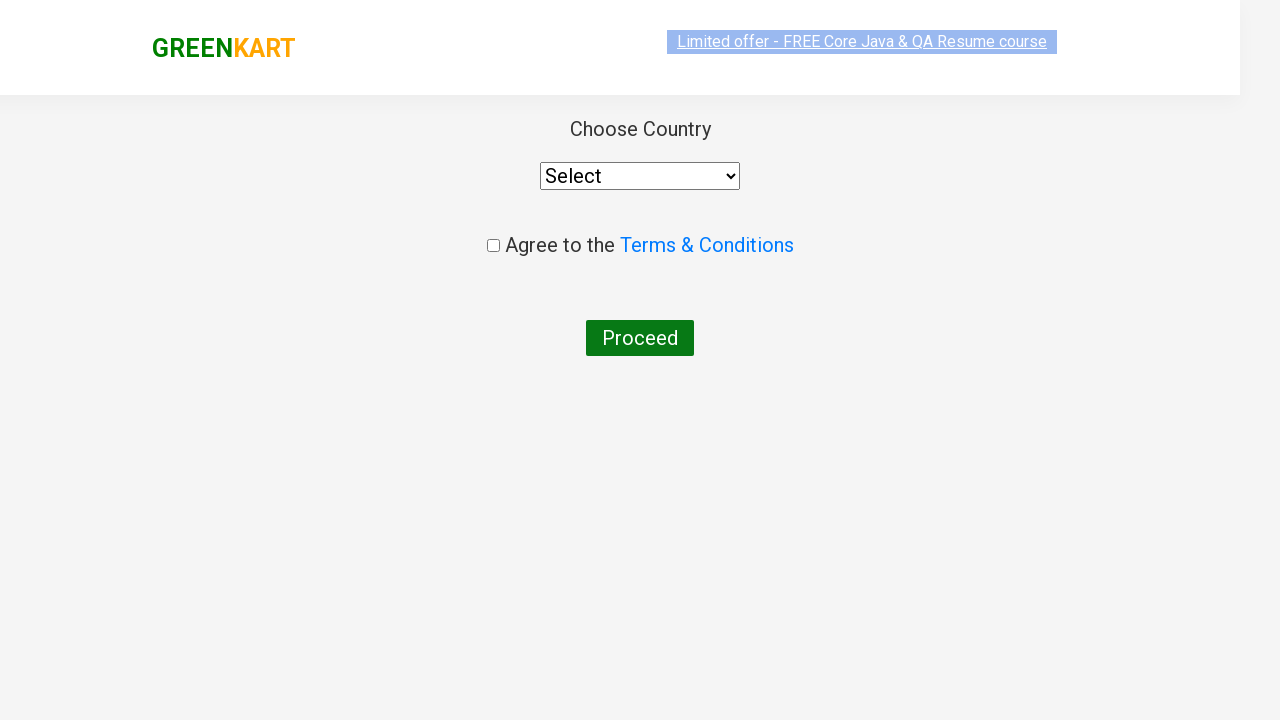